Navigates to Investing.com news headlines page, waits for the page to load, then clicks on the first news article and verifies the article page loads with its title.

Starting URL: https://au.investing.com/news/headlines

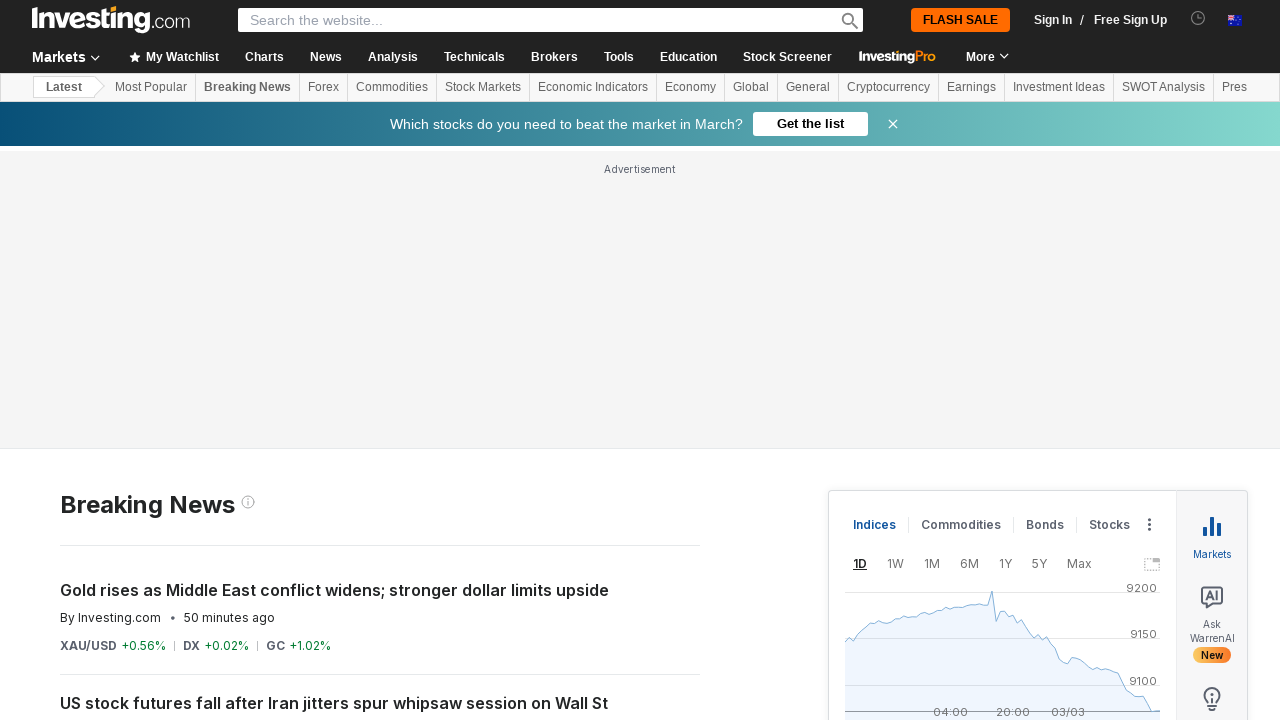

Waited for Breaking News heading to confirm page loaded
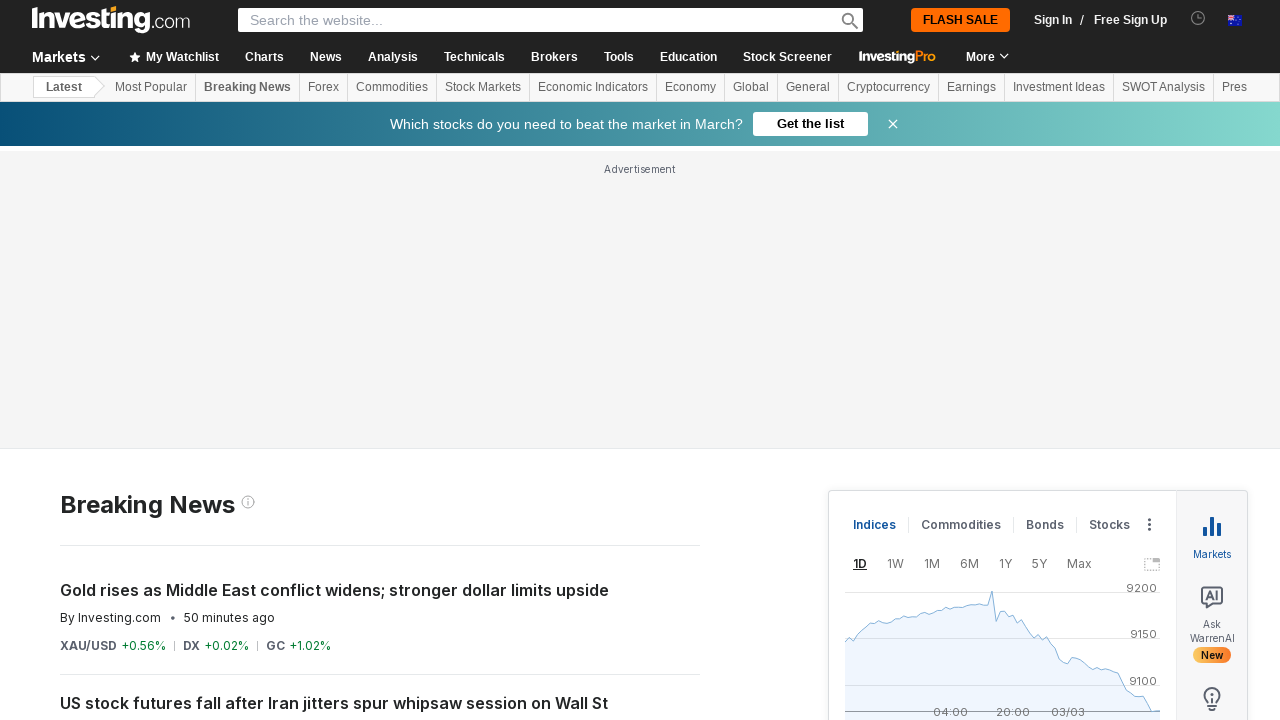

Waited for news items to load
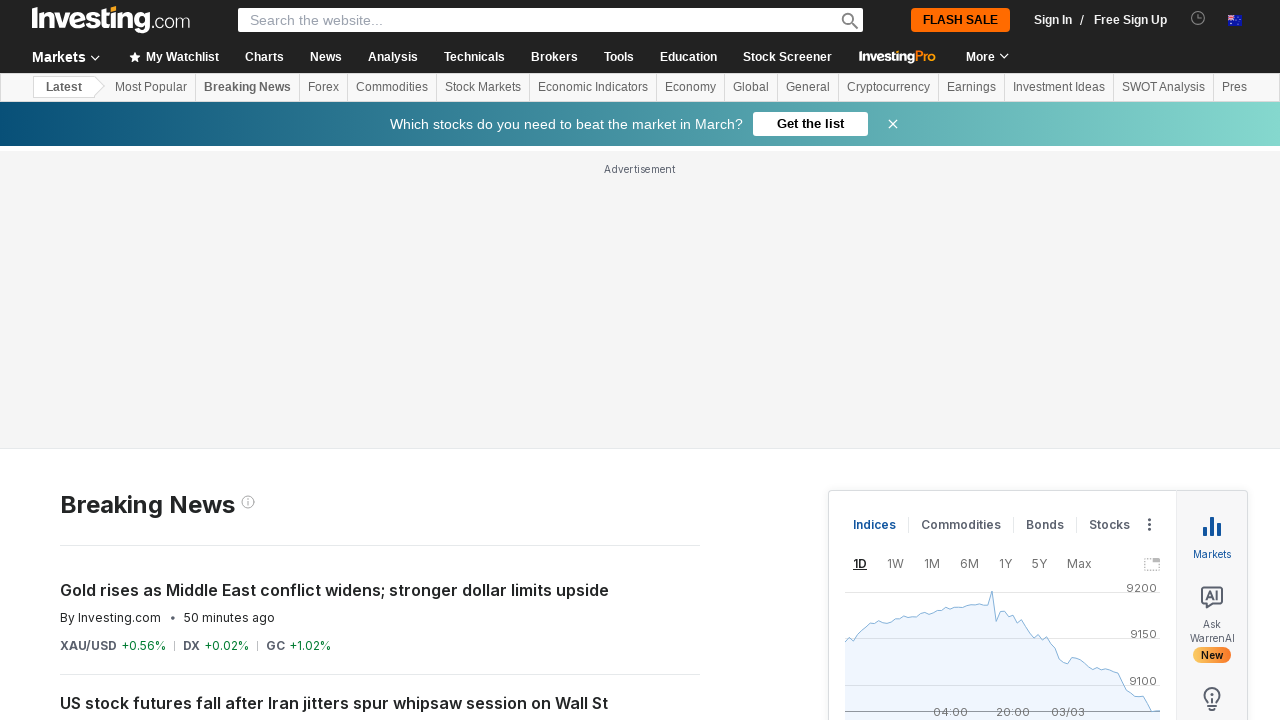

Clicked on the first news article at (334, 590) on .inline-block >> nth=0
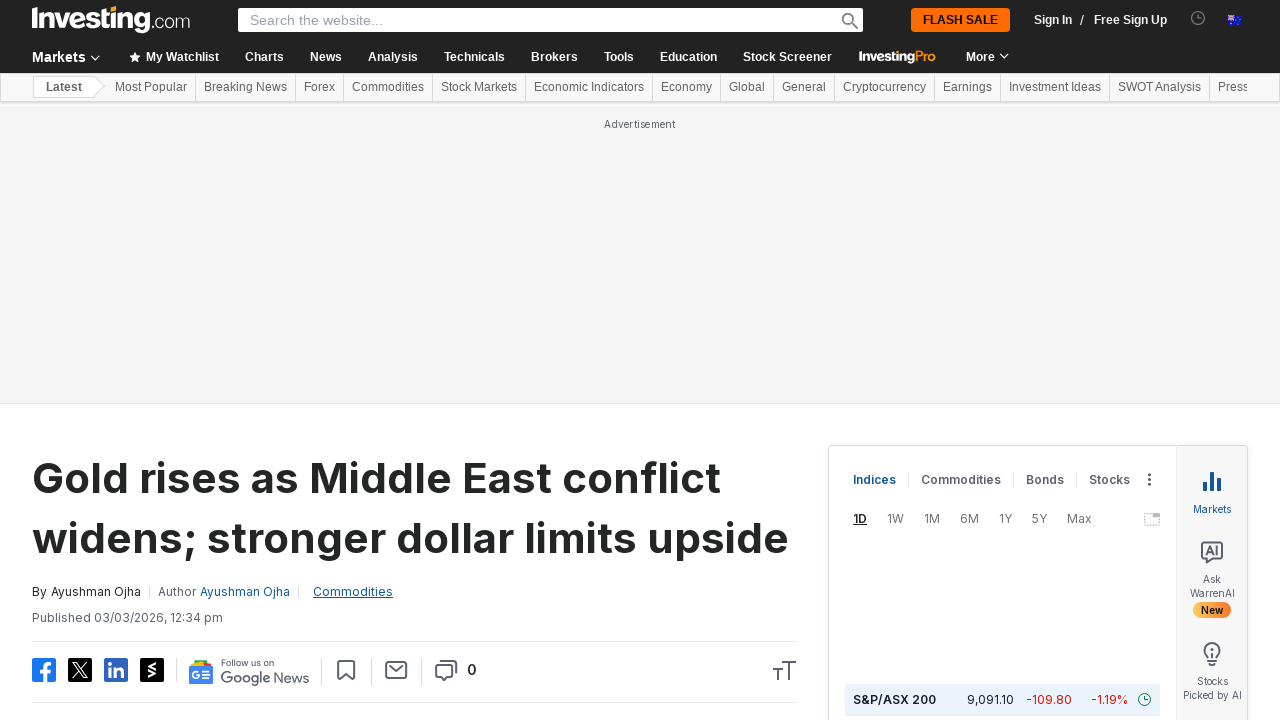

Article page loaded with title element visible
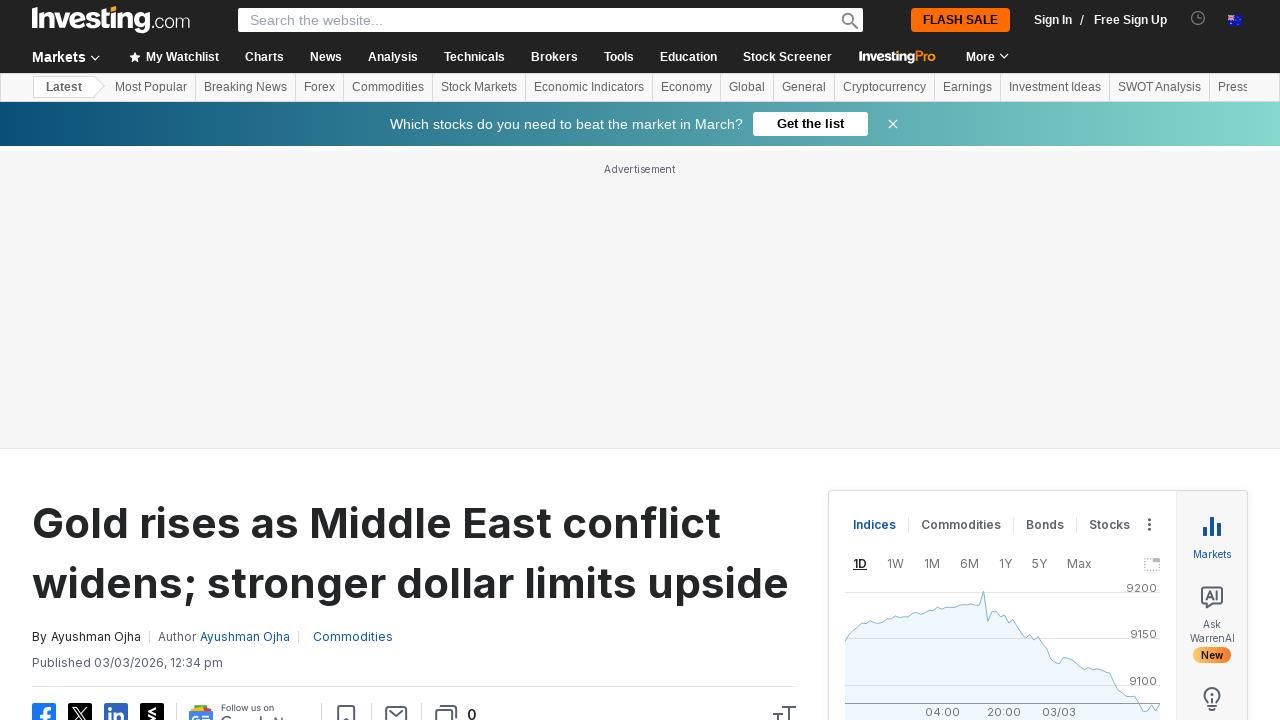

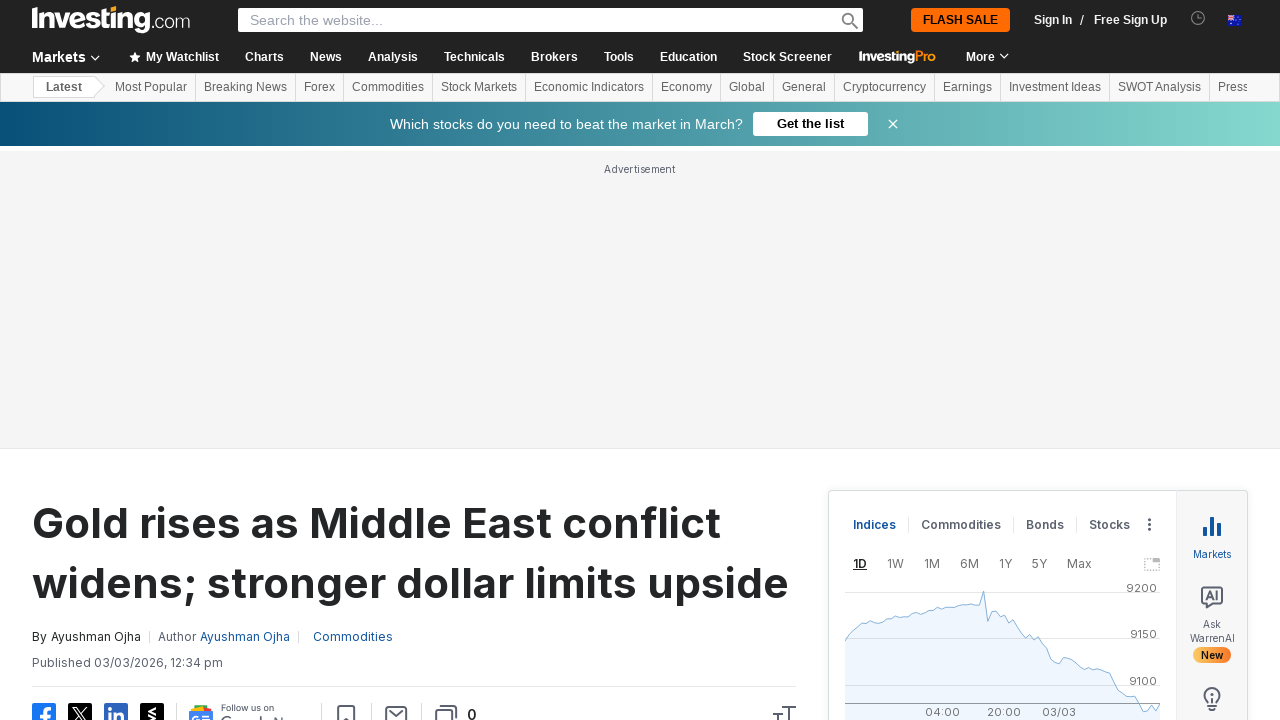